Tests the Python.org search functionality by entering "pycon" in the search box and submitting the search to verify results are returned

Starting URL: http://www.python.org

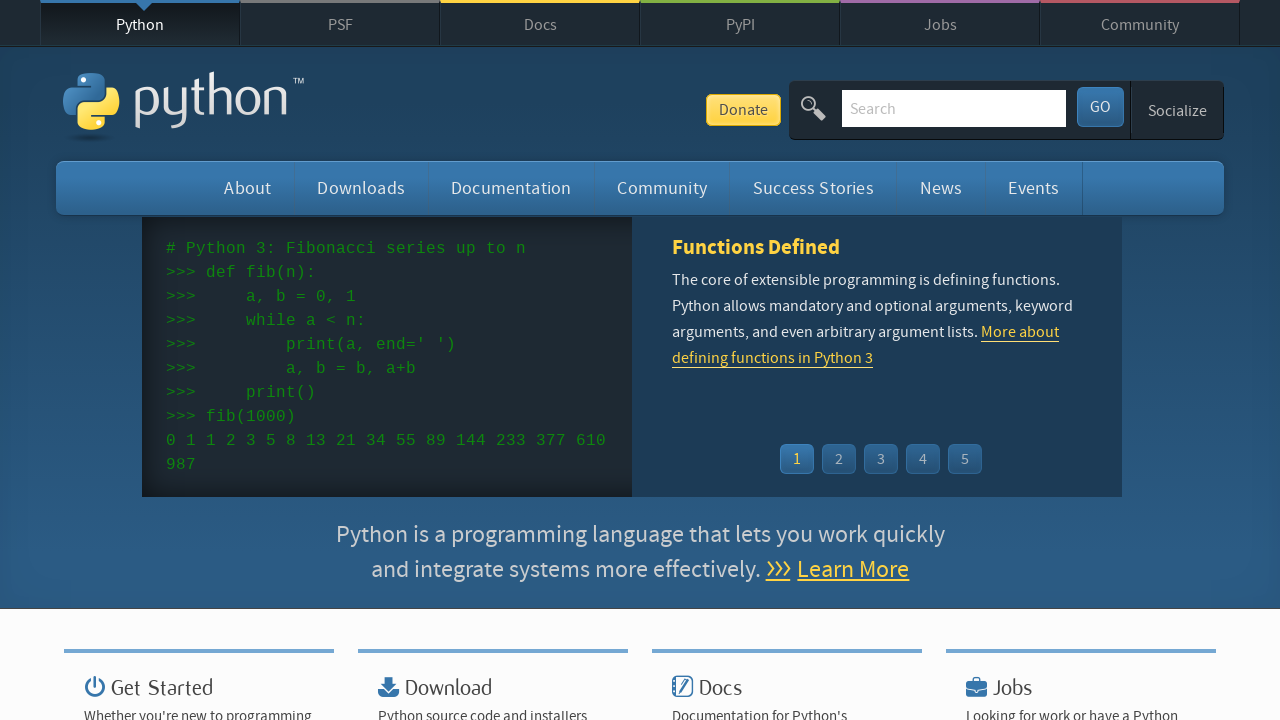

Verified 'Python' is in page title
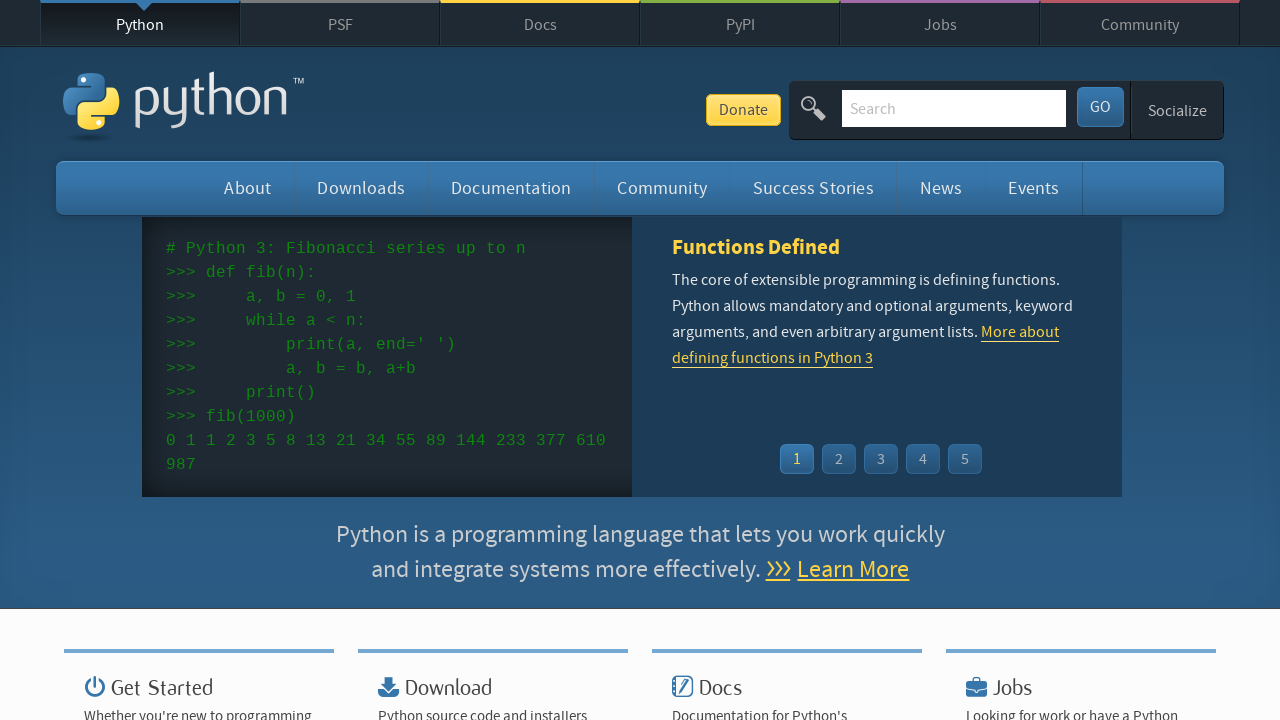

Filled search box with 'pycon' on input[name='q']
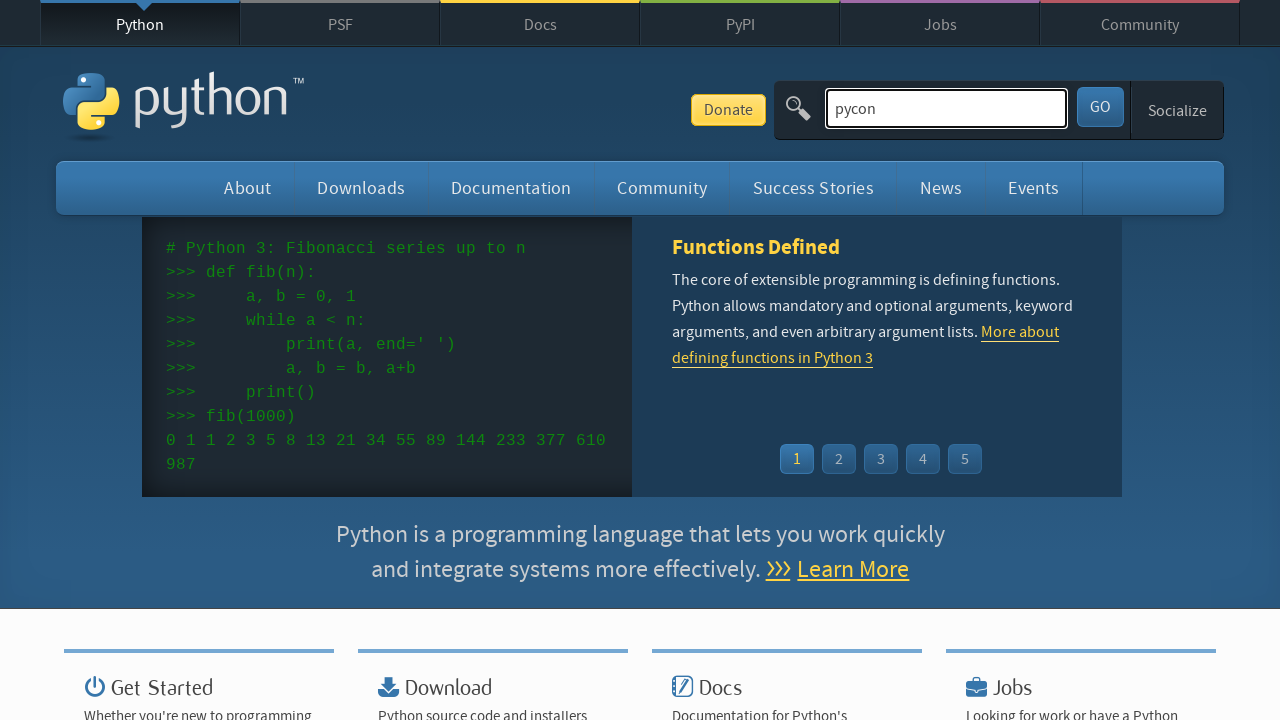

Pressed Enter to submit search on input[name='q']
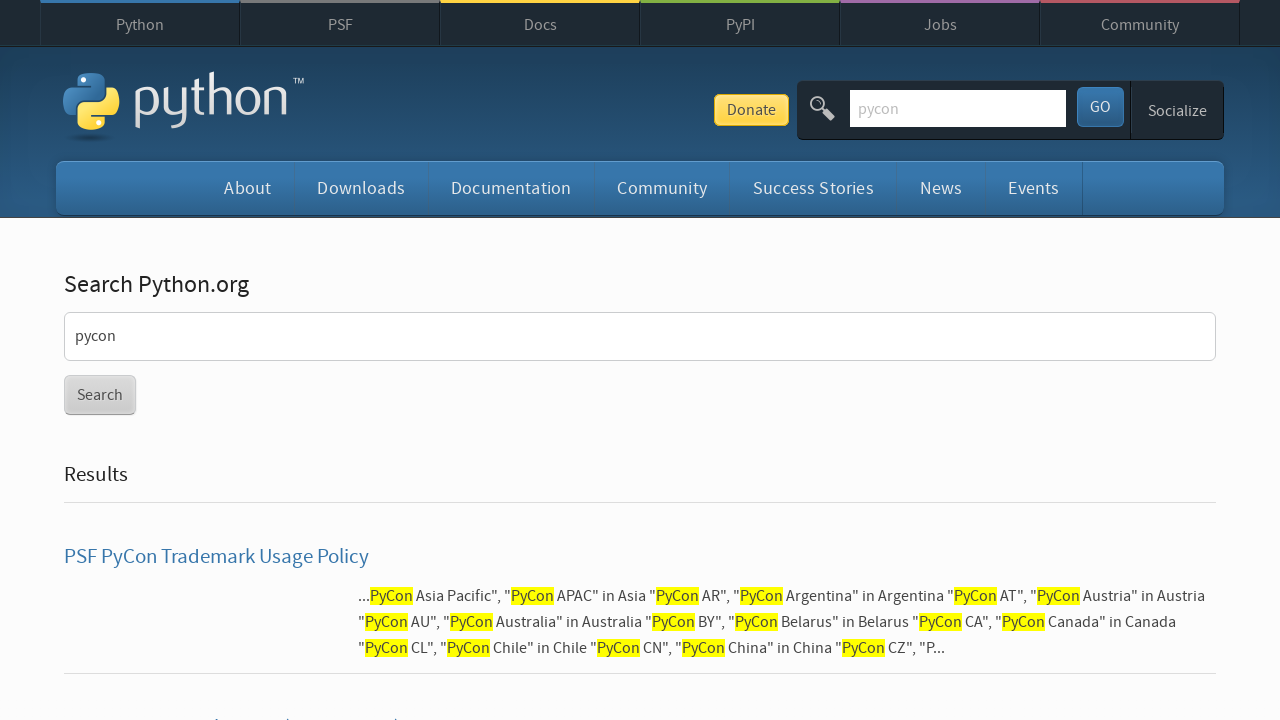

Waited for page to reach networkidle state
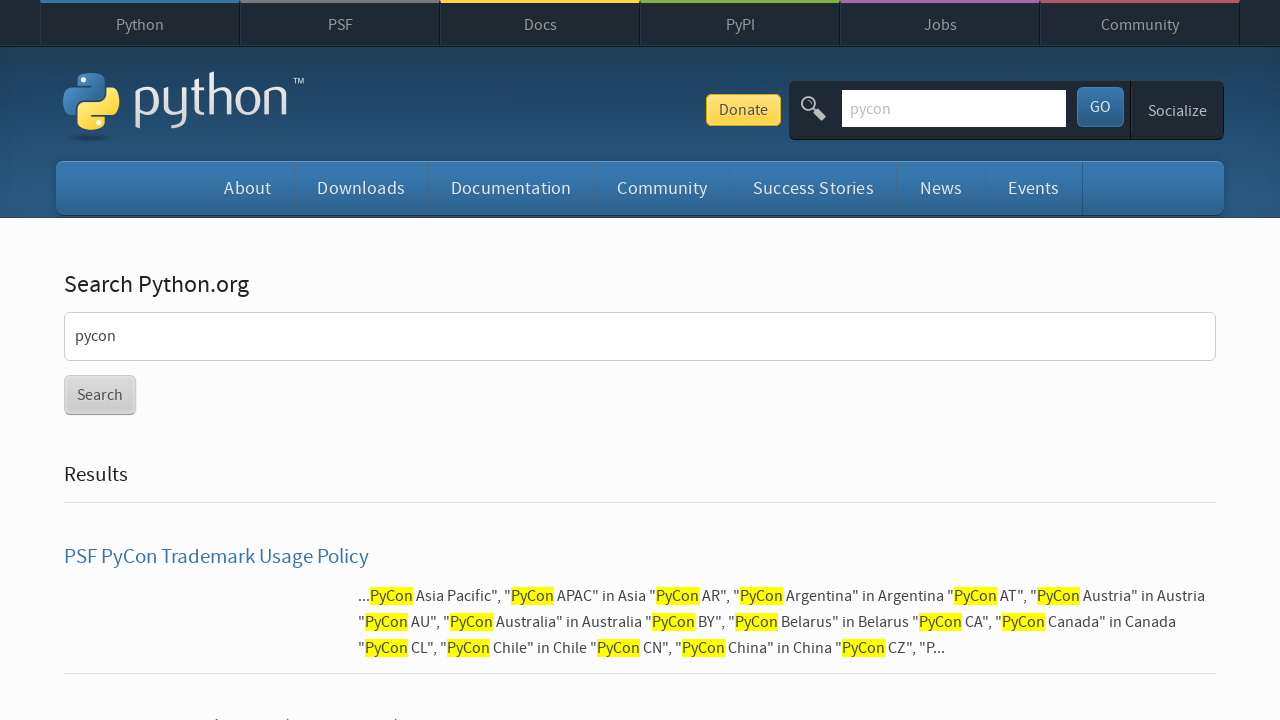

Verified search results were returned (no 'No results found' message)
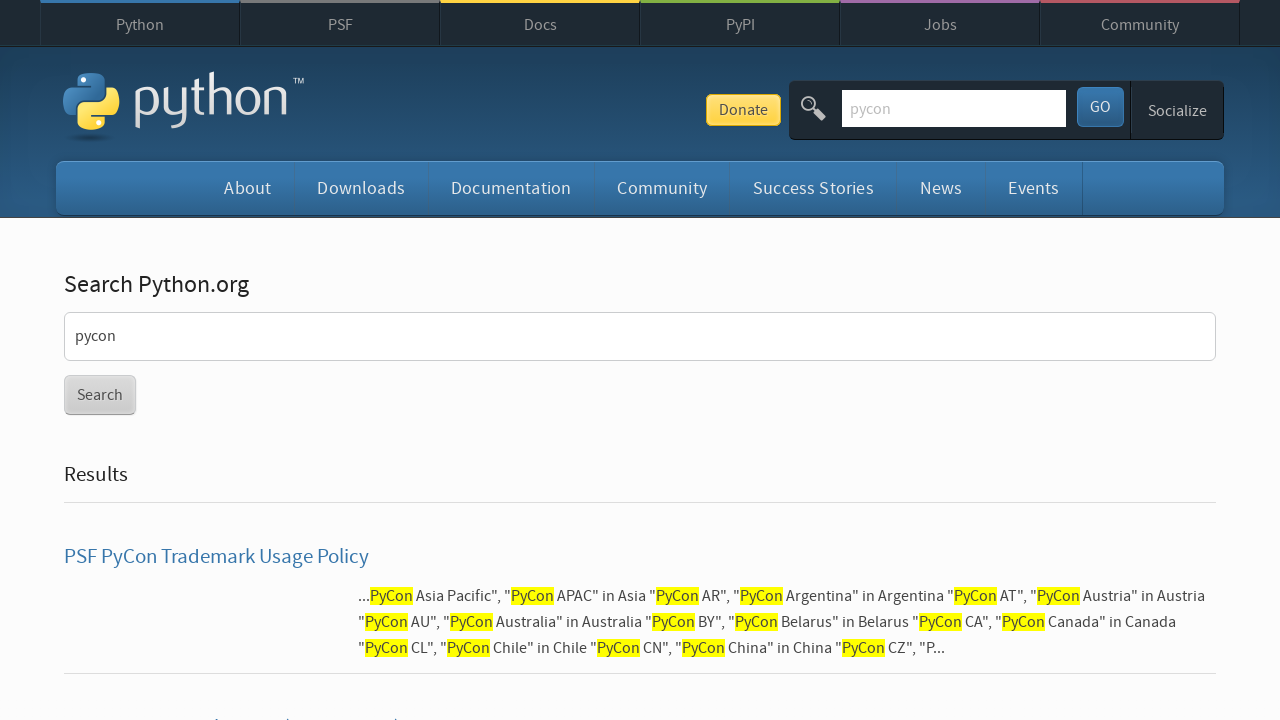

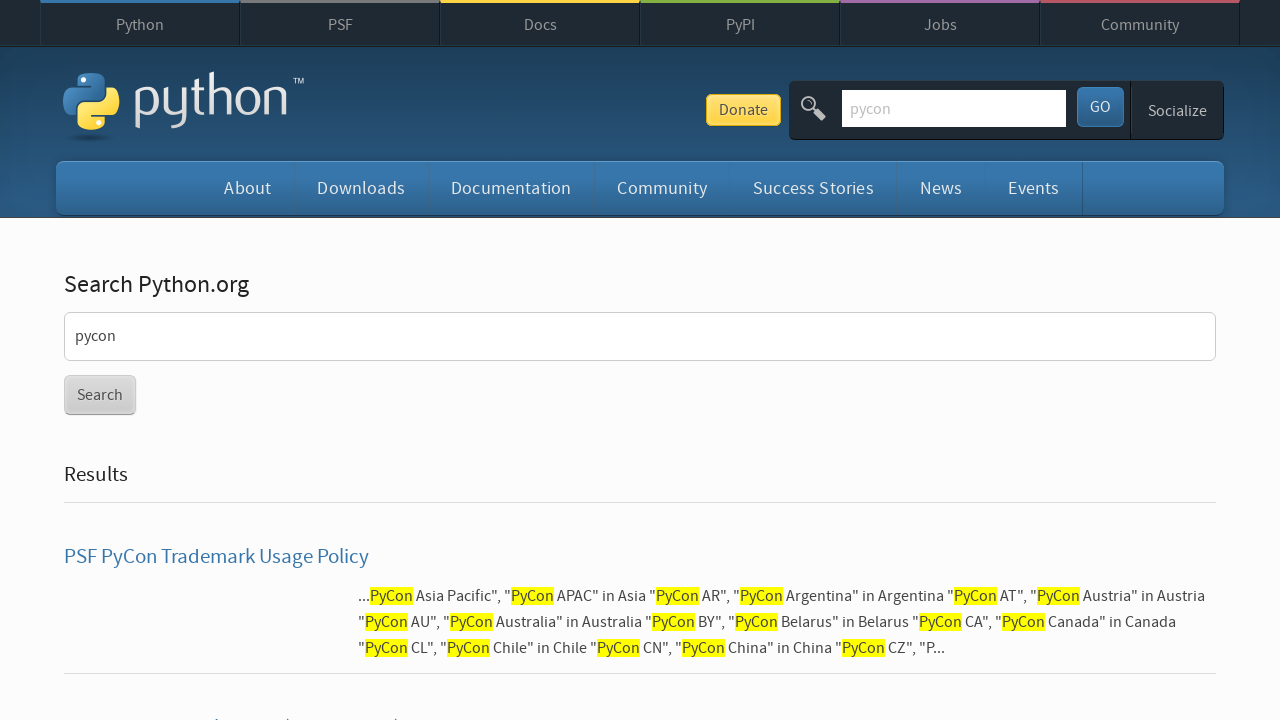